Navigates to Bata BD men's collection page and scrolls down to load product listings, then verifies products are displayed on the page.

Starting URL: https://www.batabd.com/collections/men

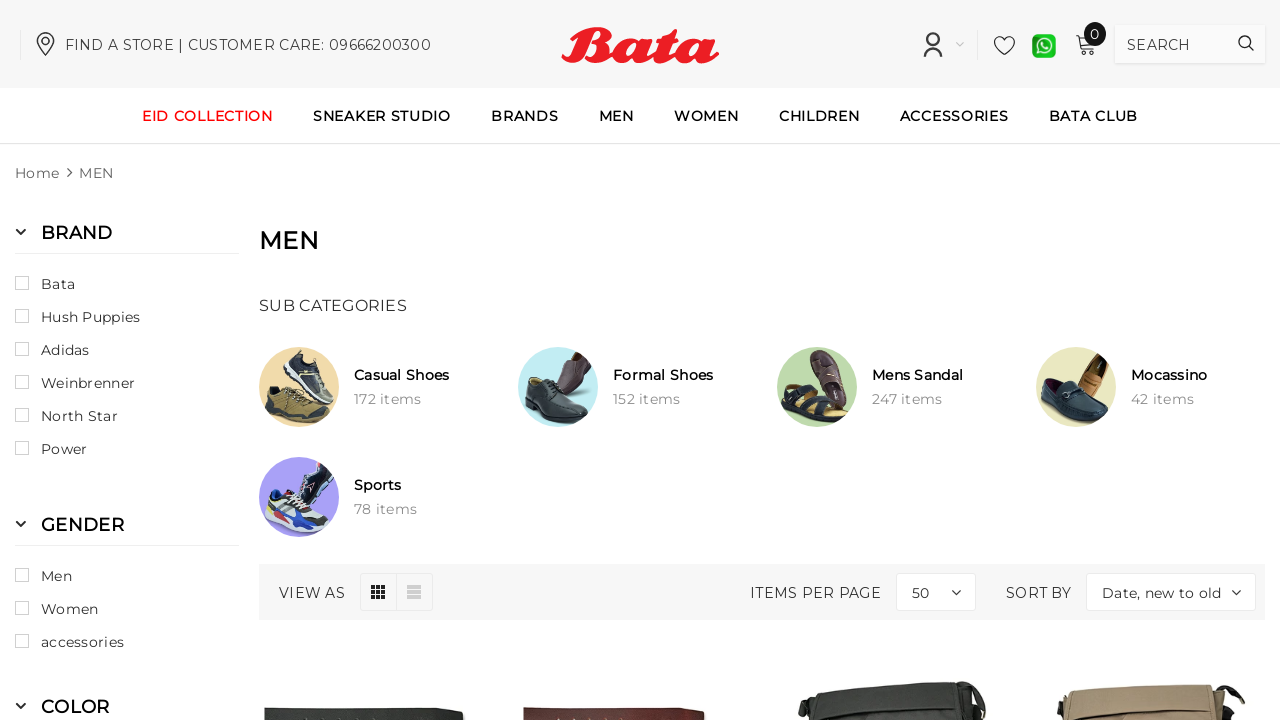

Scrolled down to load more products
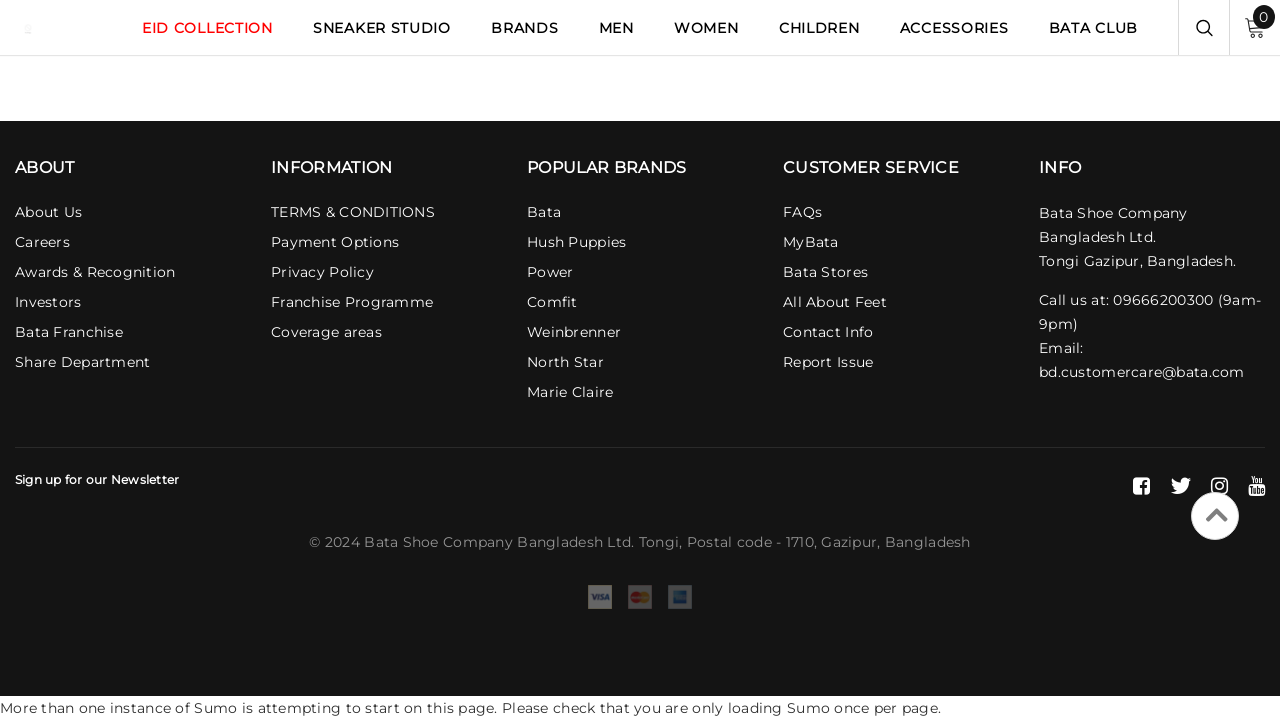

Product elements loaded
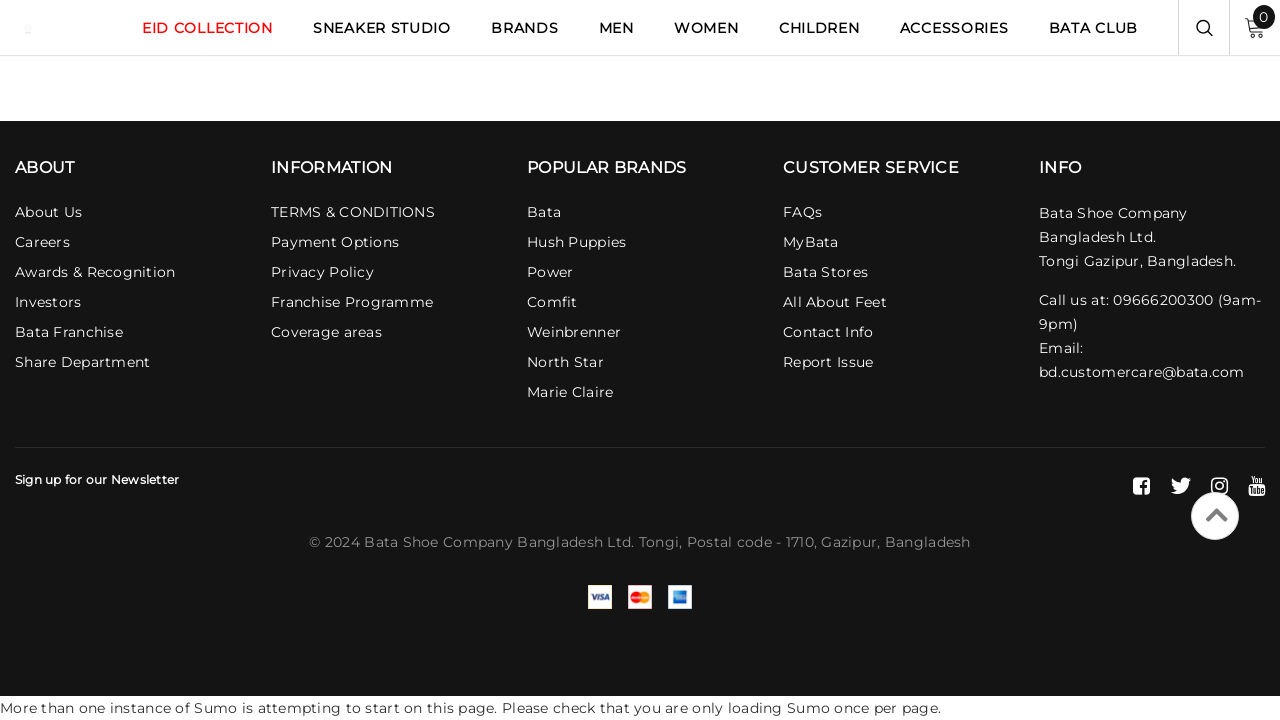

Product titles are visible
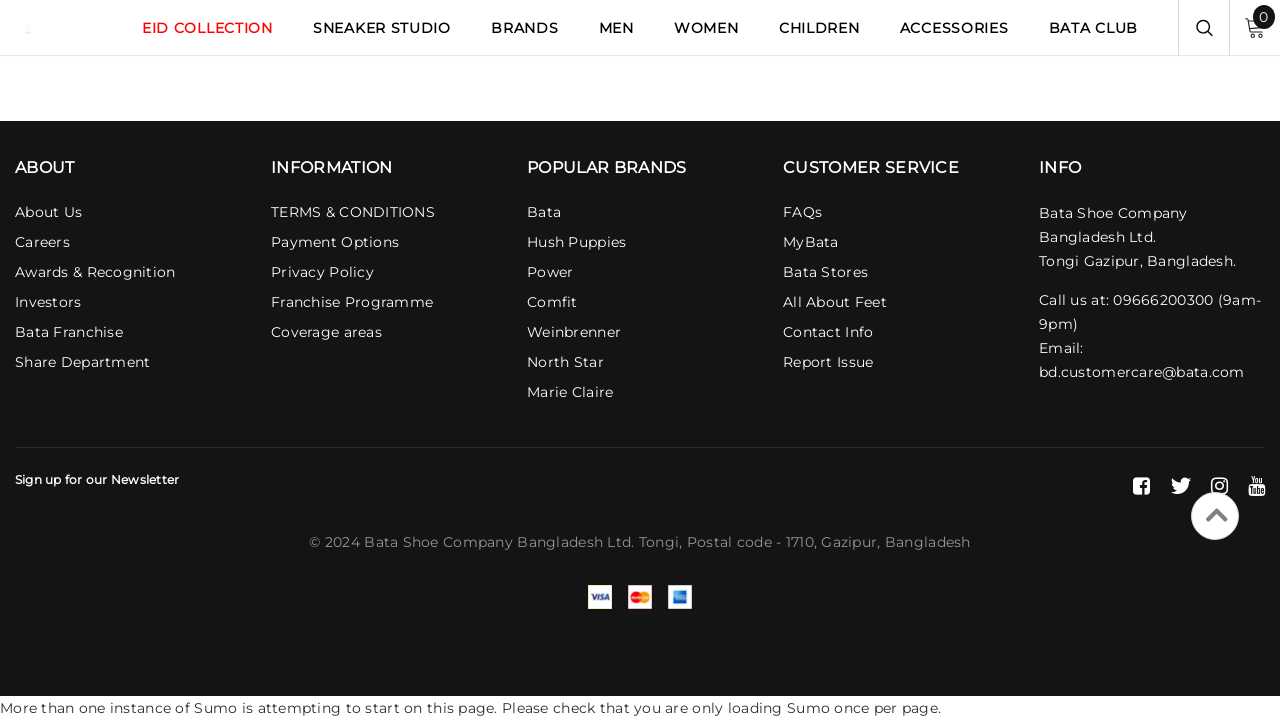

Product prices are visible
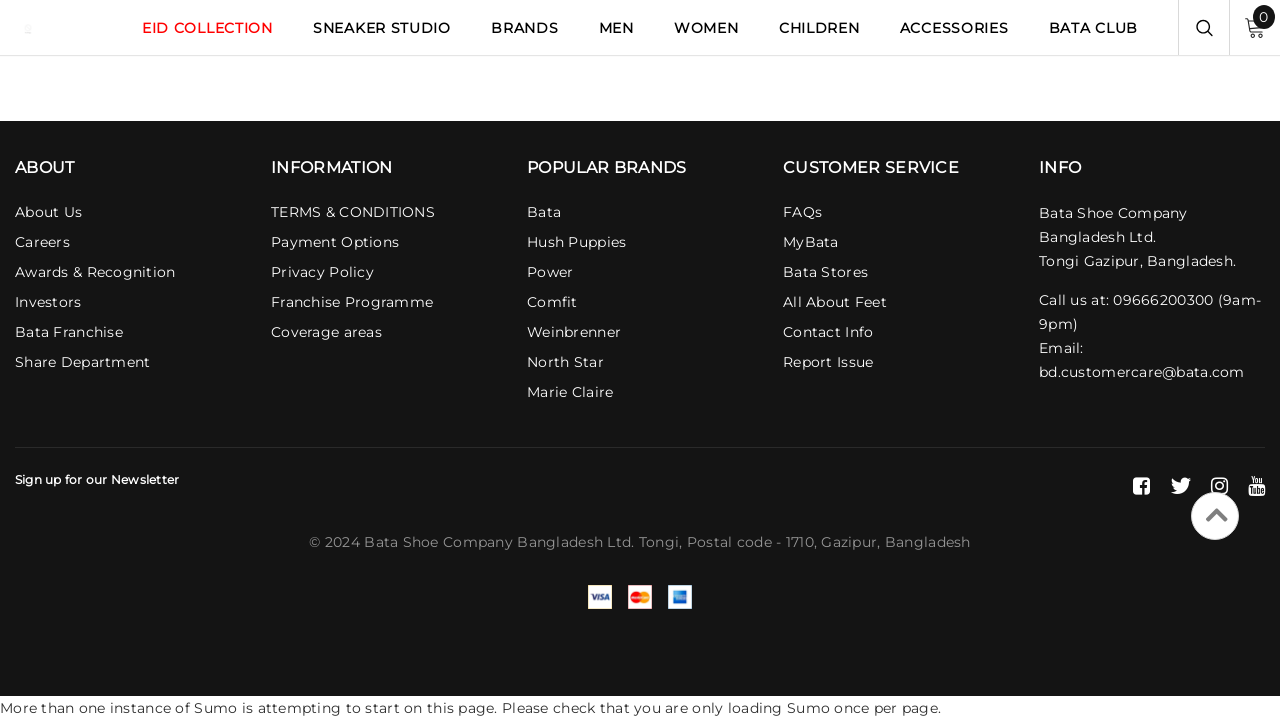

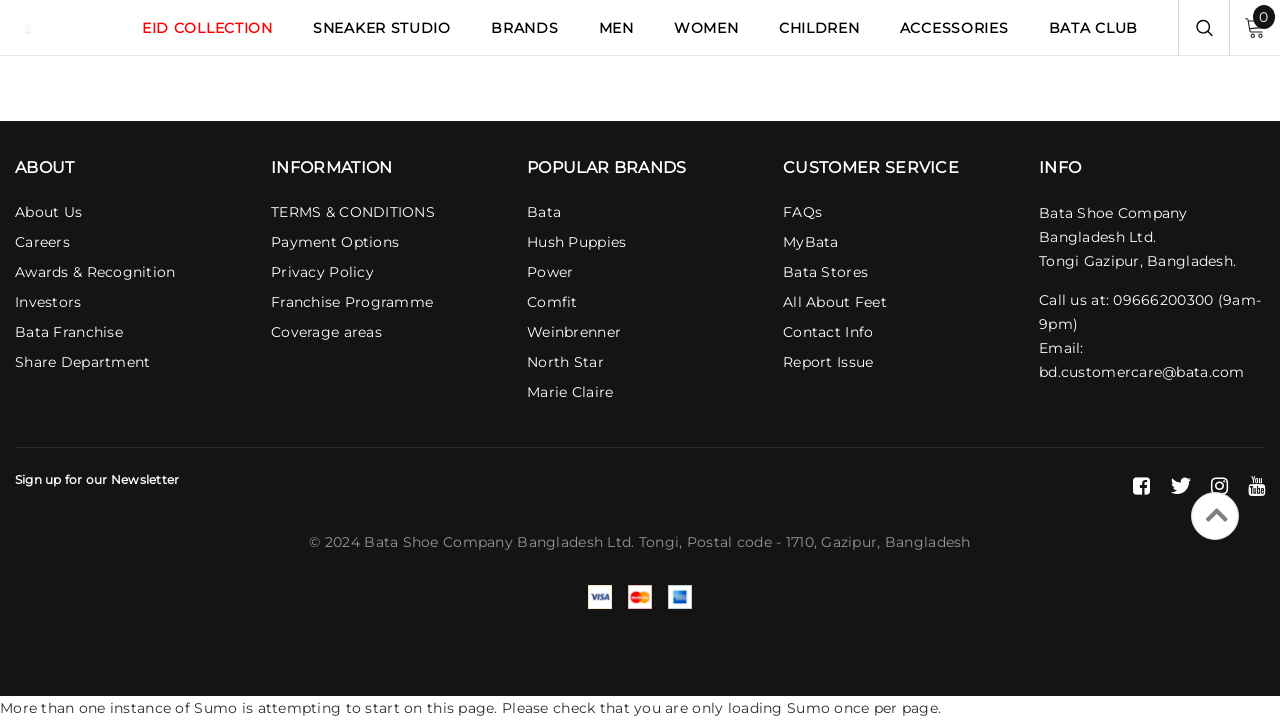